Tests responsive design by setting viewport to 479px width and verifying that the page content fits within that width constraint without horizontal scrolling.

Starting URL: http://www.gilt.com/sale/men

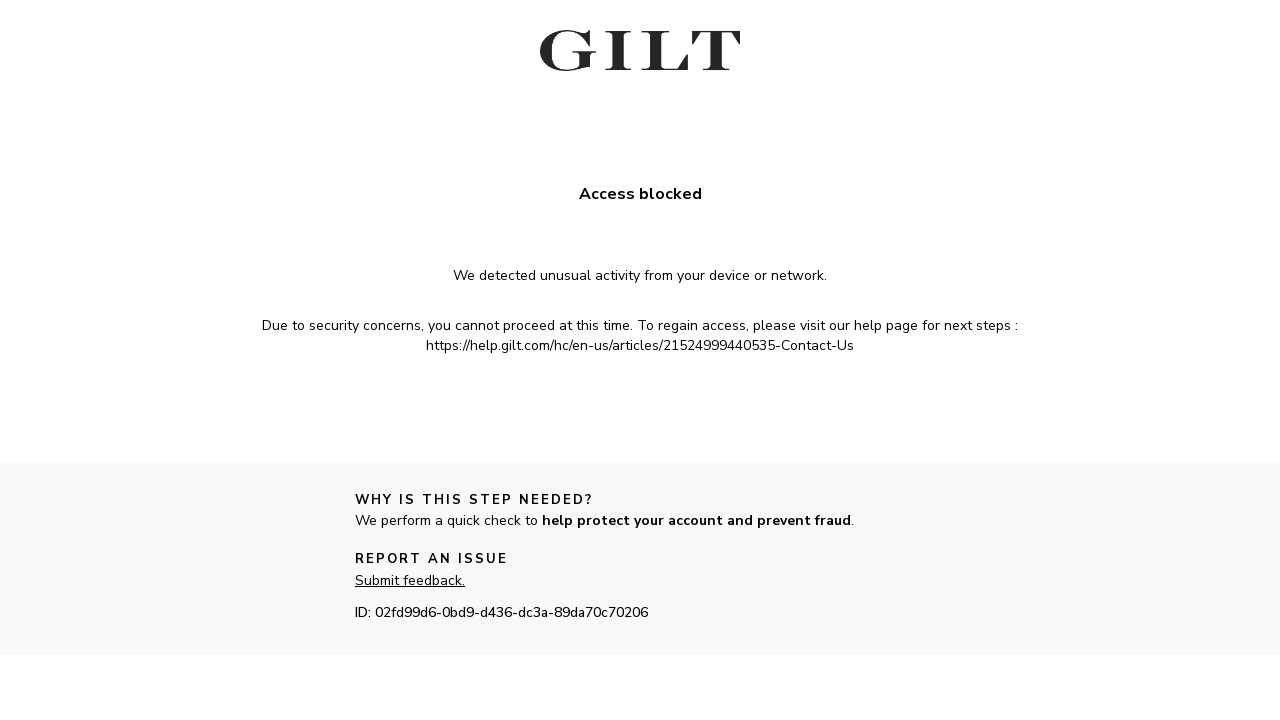

Set viewport to 479px width for mobile portrait testing
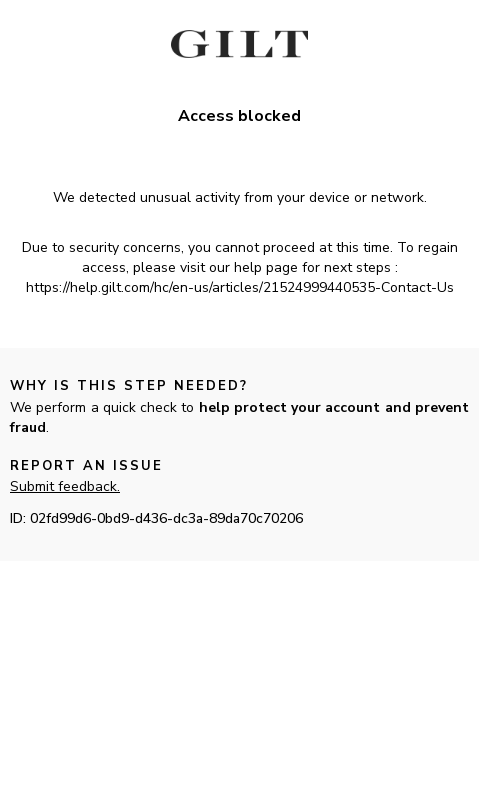

Reloaded page to apply responsive styles
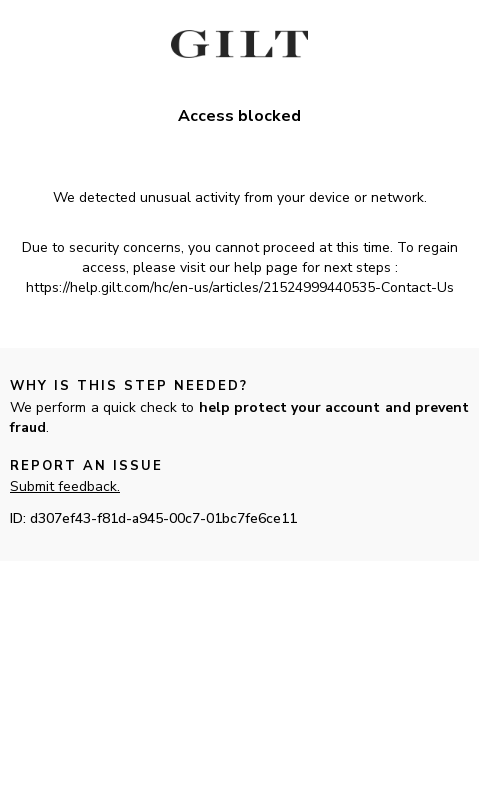

Page loaded - domcontentloaded state reached
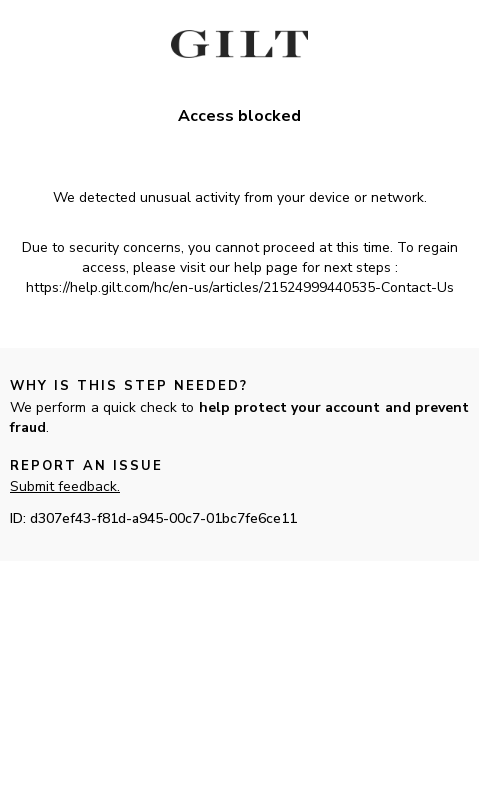

Evaluated page scrollWidth: 479px - verifying it fits within 479px limit
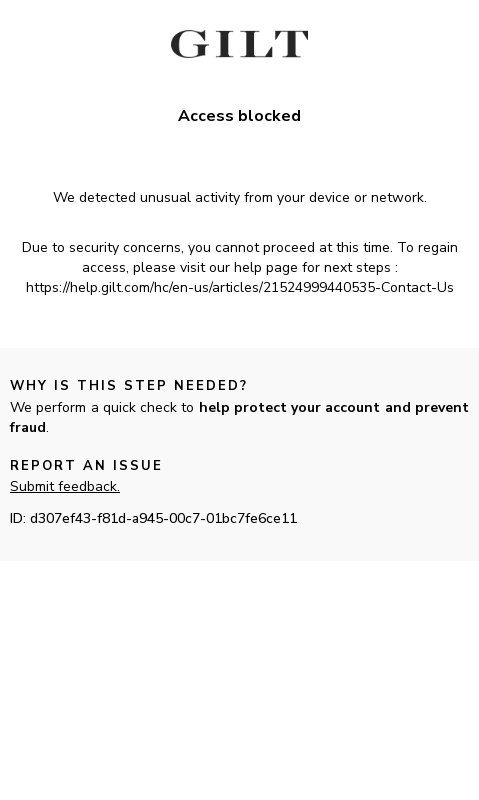

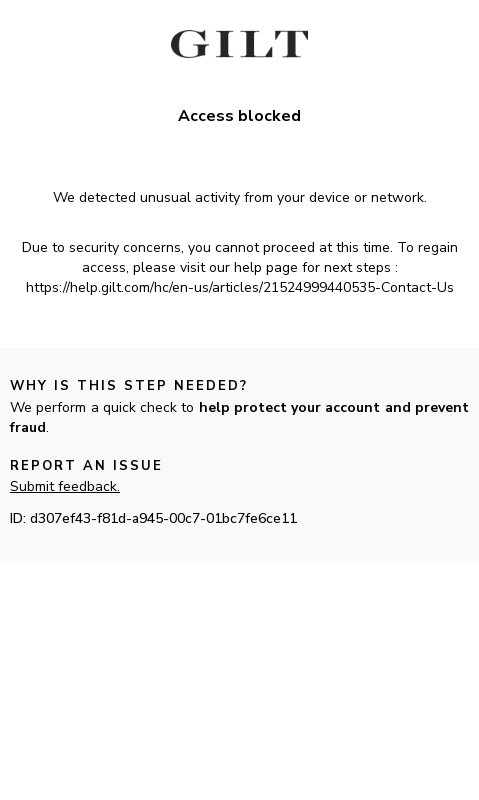